Tests the subscription functionality on the homepage by scrolling to the footer, entering an email address, and submitting the subscription form

Starting URL: https://automationexercise.com/

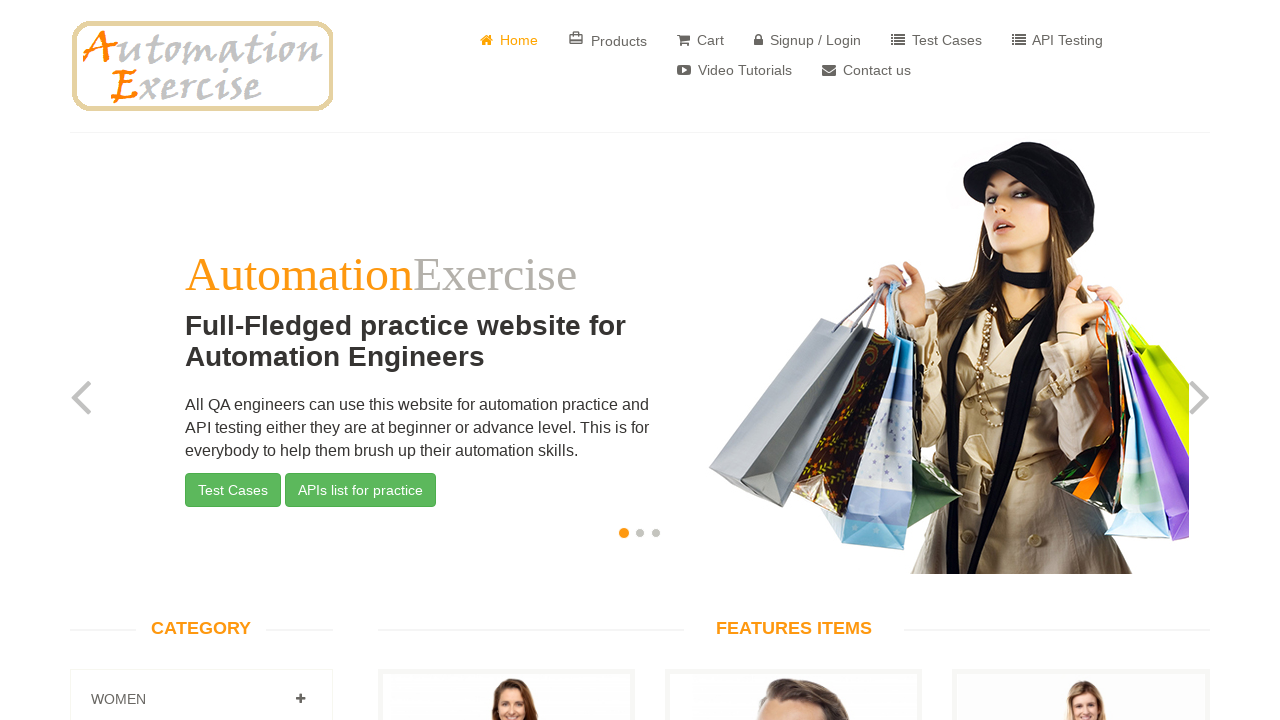

Scrolled to the footer section
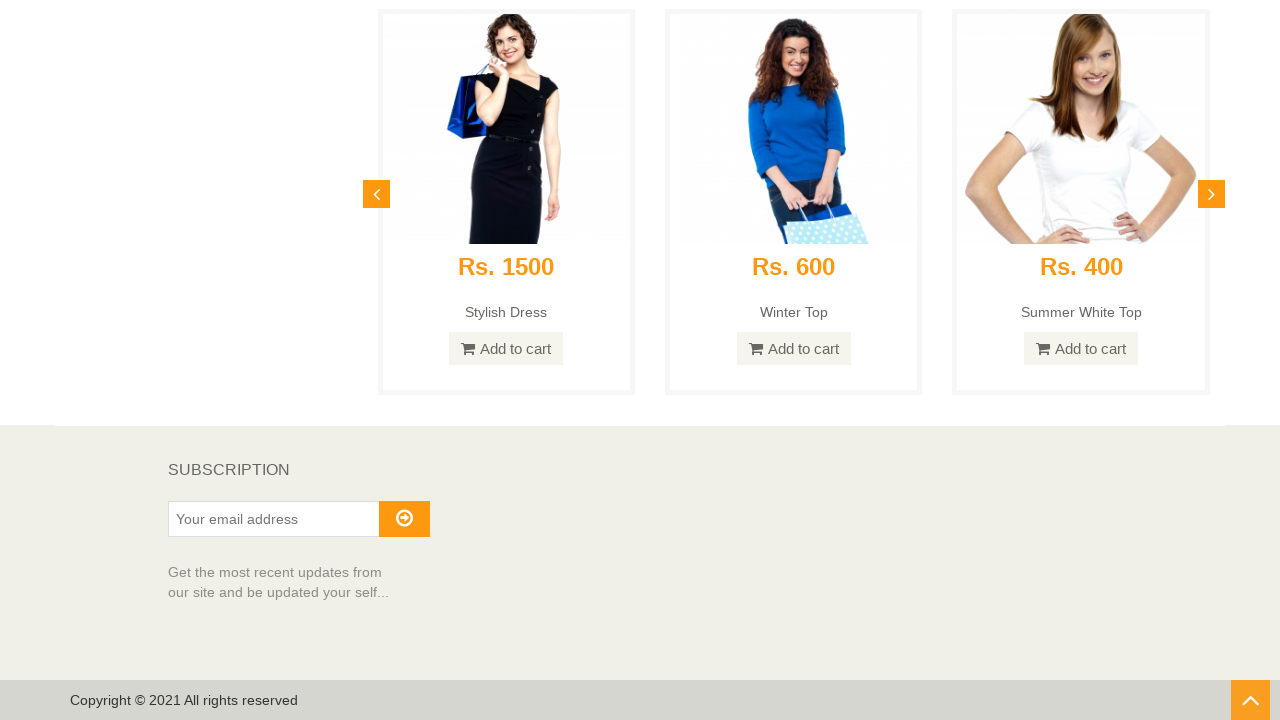

Entered email address 'testuser456@example.com' in subscription field on input#susbscribe_email
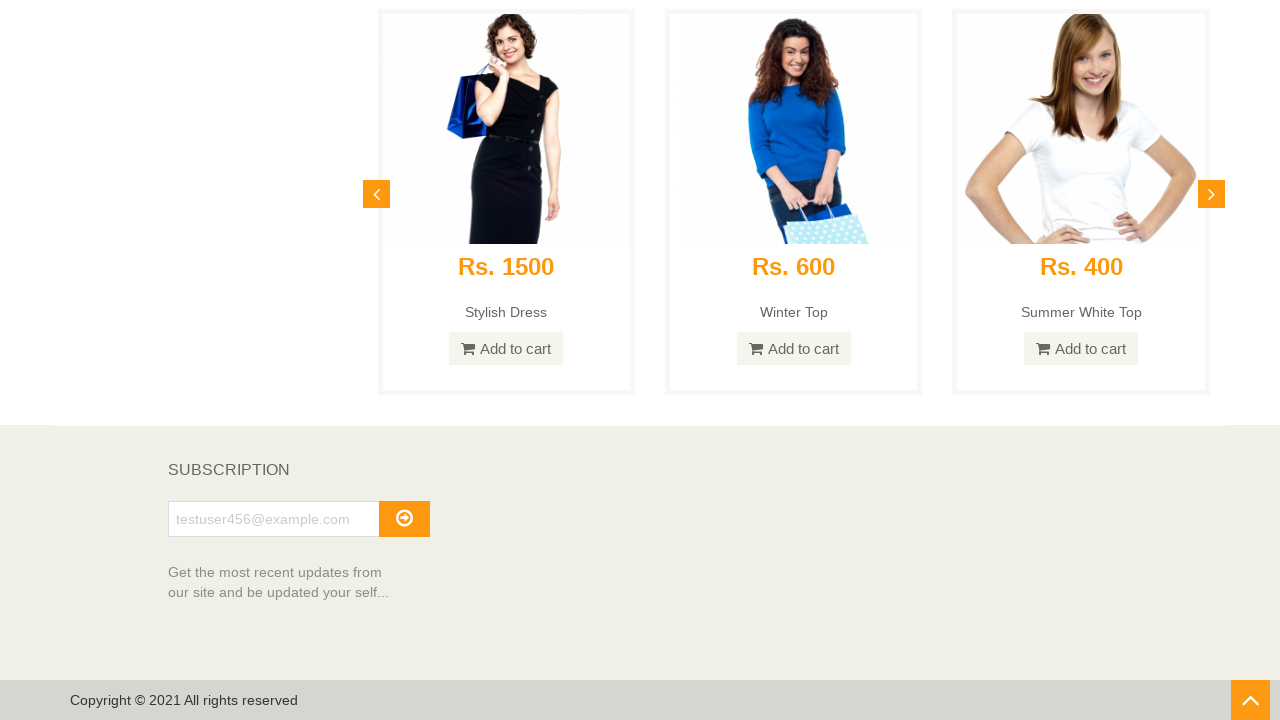

Clicked the subscription button to submit the form at (404, 519) on button#subscribe
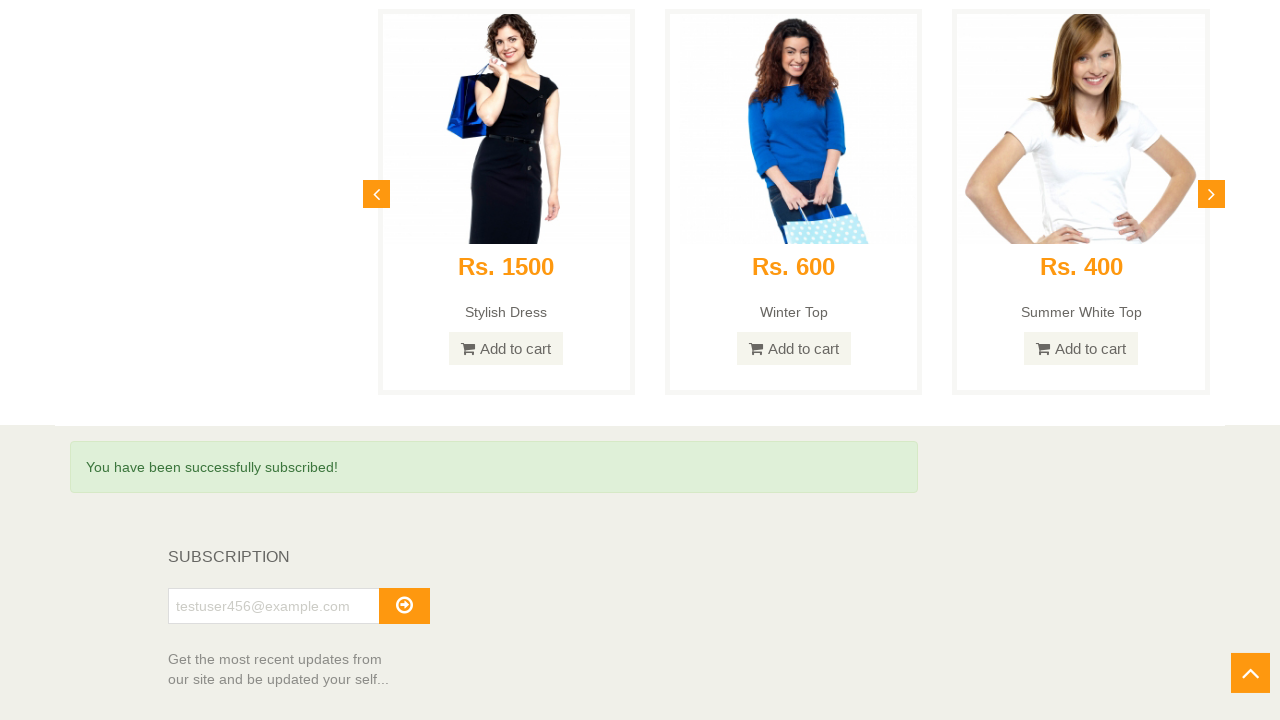

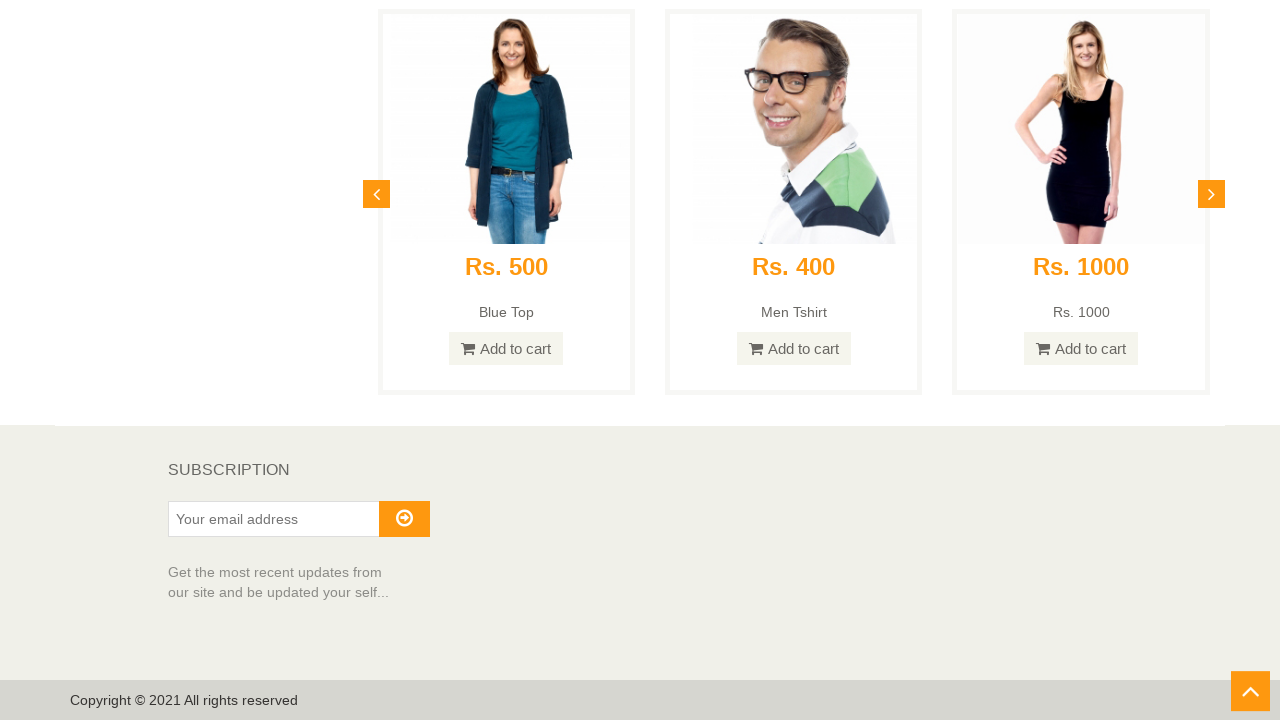